Navigates to the University of Iowa course catalog and clicks on all elements containing the text "Accounting"

Starting URL: https://catalog.registrar.uiowa.edu/your-program/

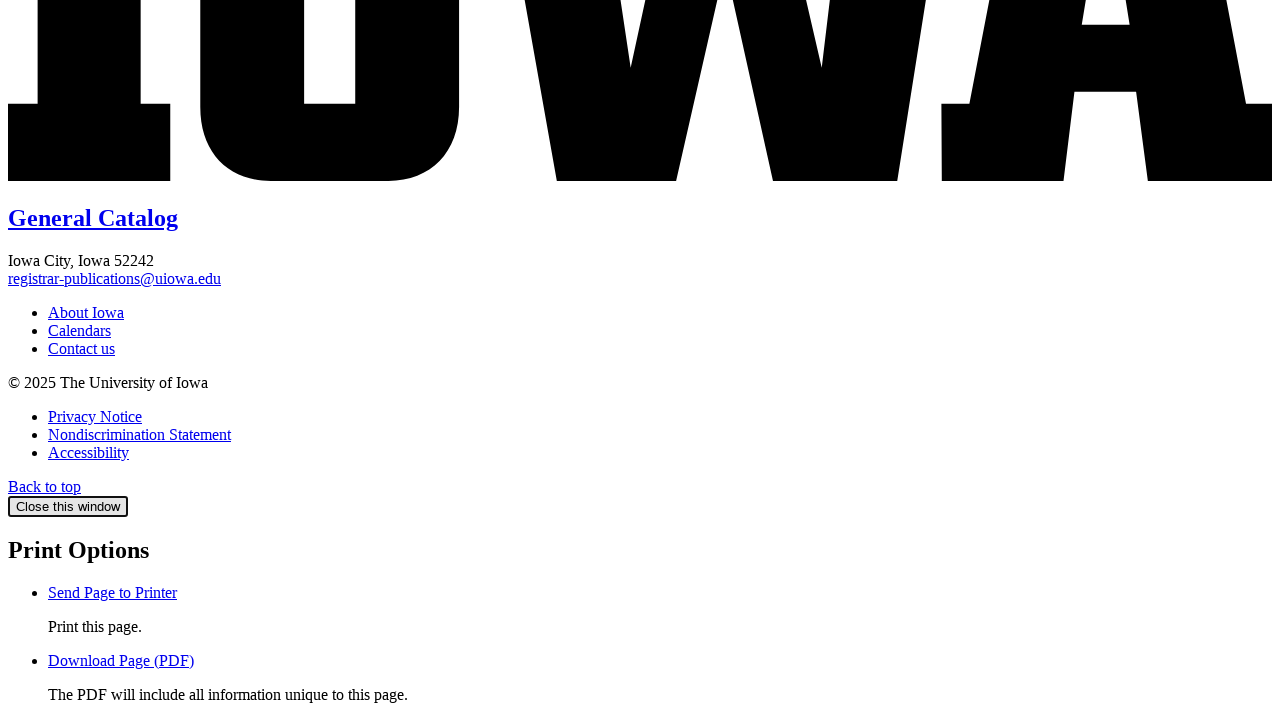

Navigated to University of Iowa course catalog
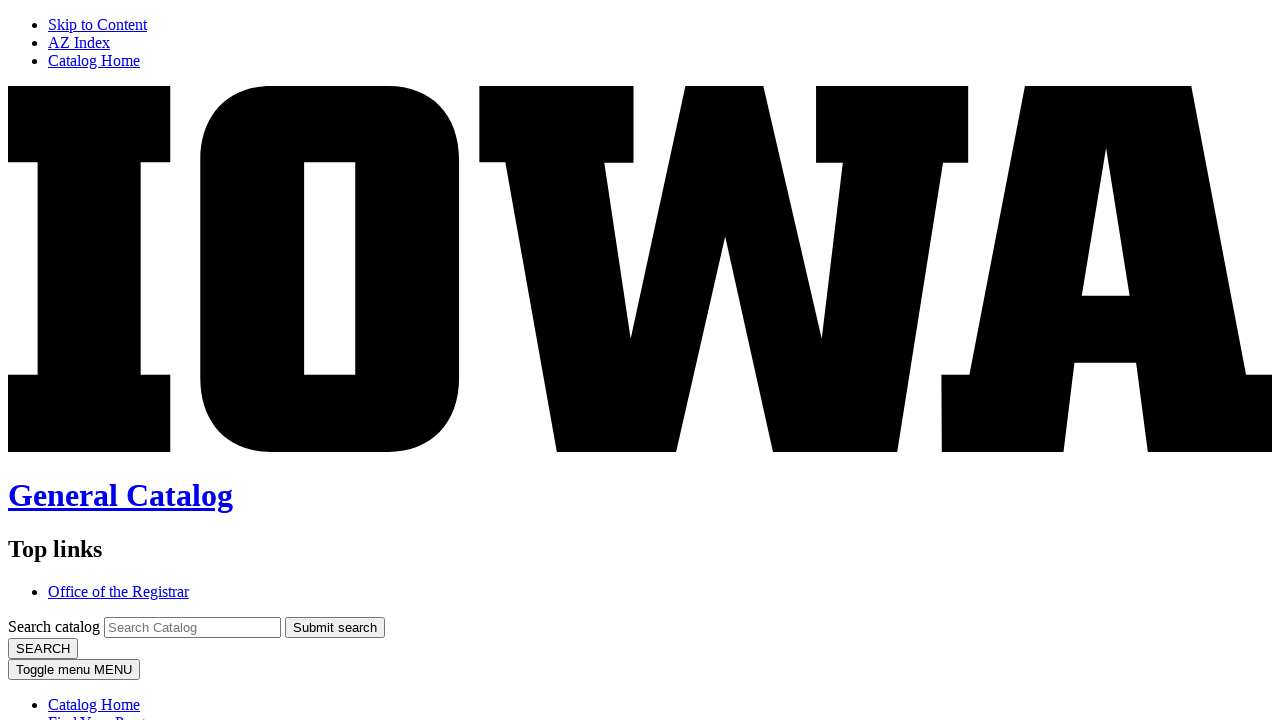

Located all elements containing 'Accounting' text
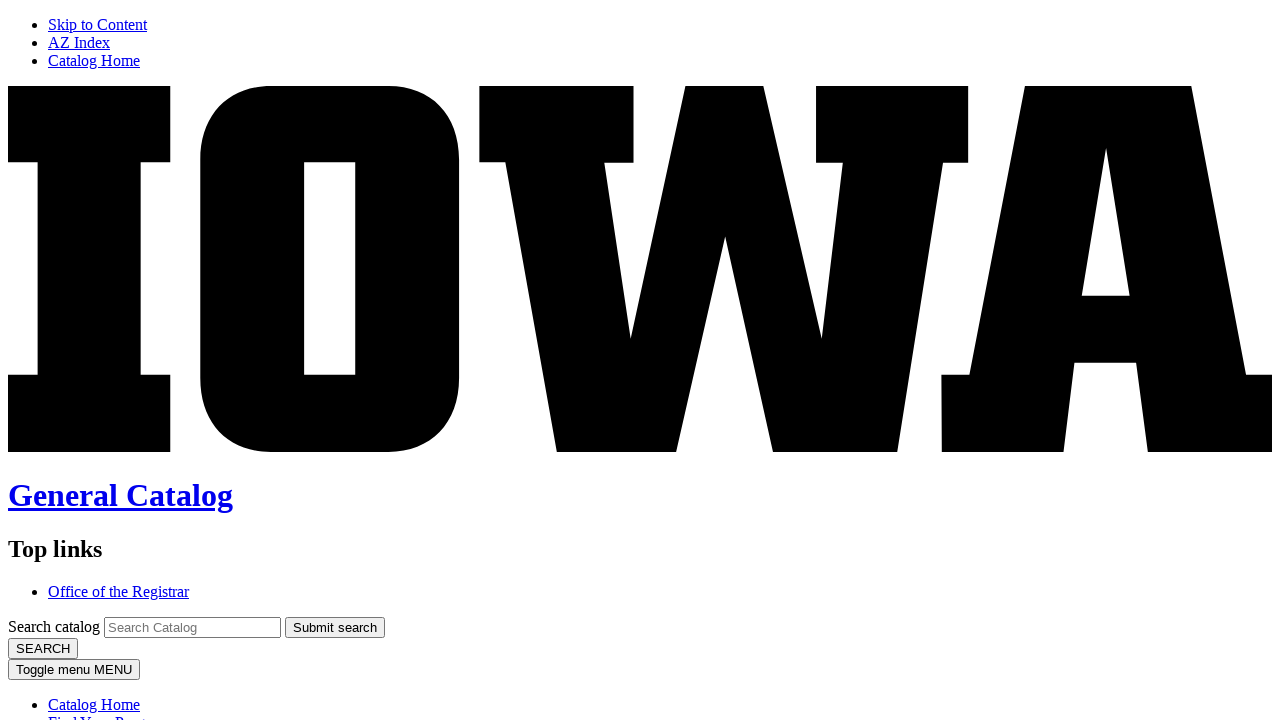

Clicked an Accounting element at (106, 361) on xpath=//*[contains(text(), 'Accounting')] >> nth=0
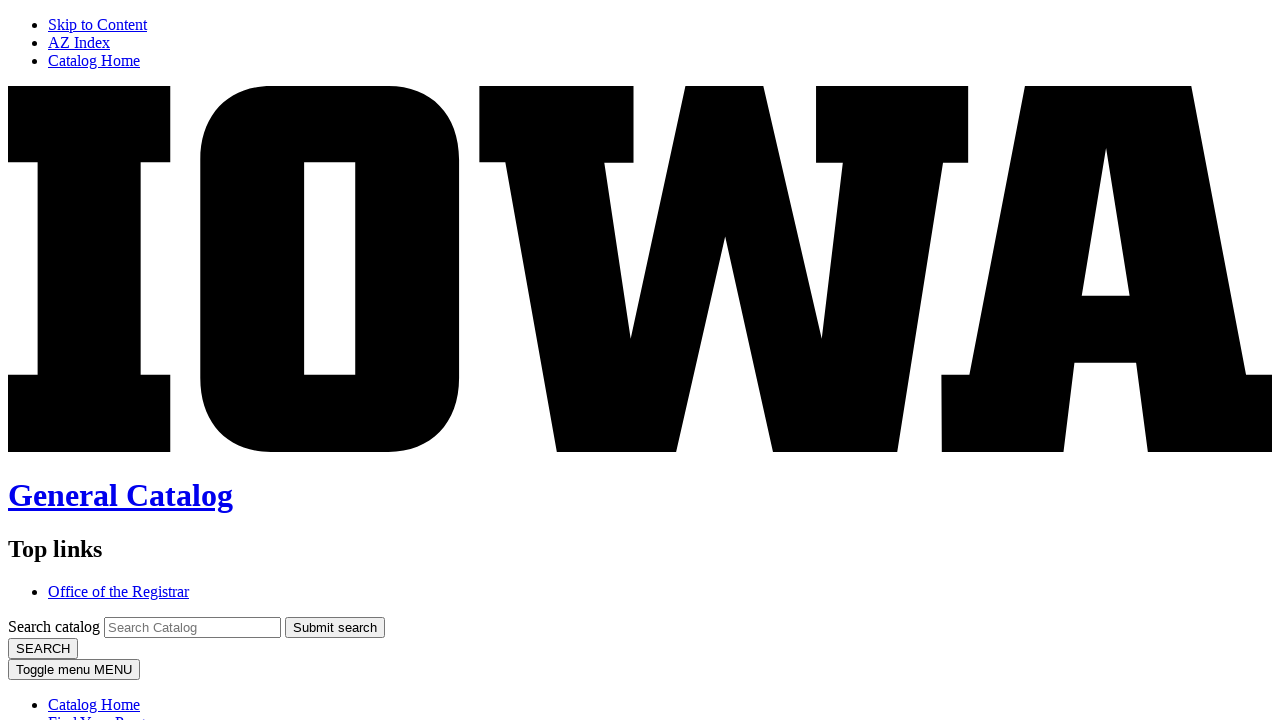

Clicked an Accounting element at (85, 360) on xpath=//*[contains(text(), 'Accounting')] >> nth=1
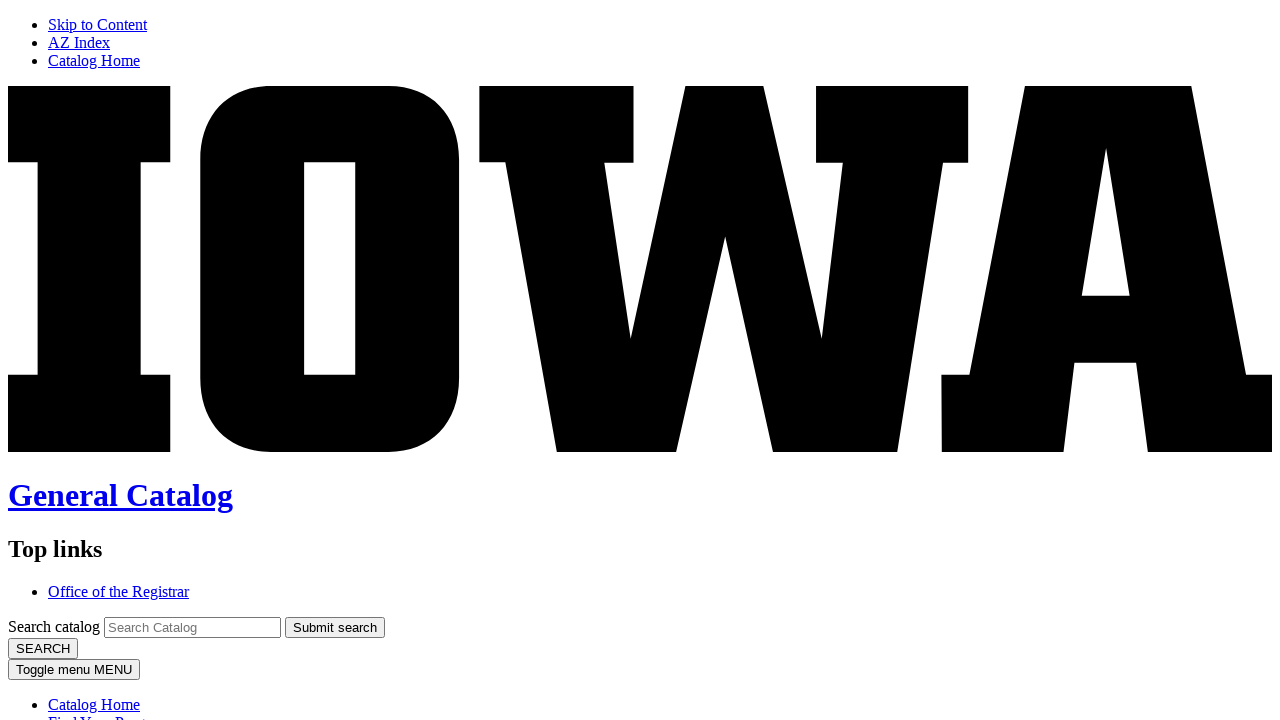

Clicked an Accounting element at (640, 360) on xpath=//*[contains(text(), 'Accounting')] >> nth=2
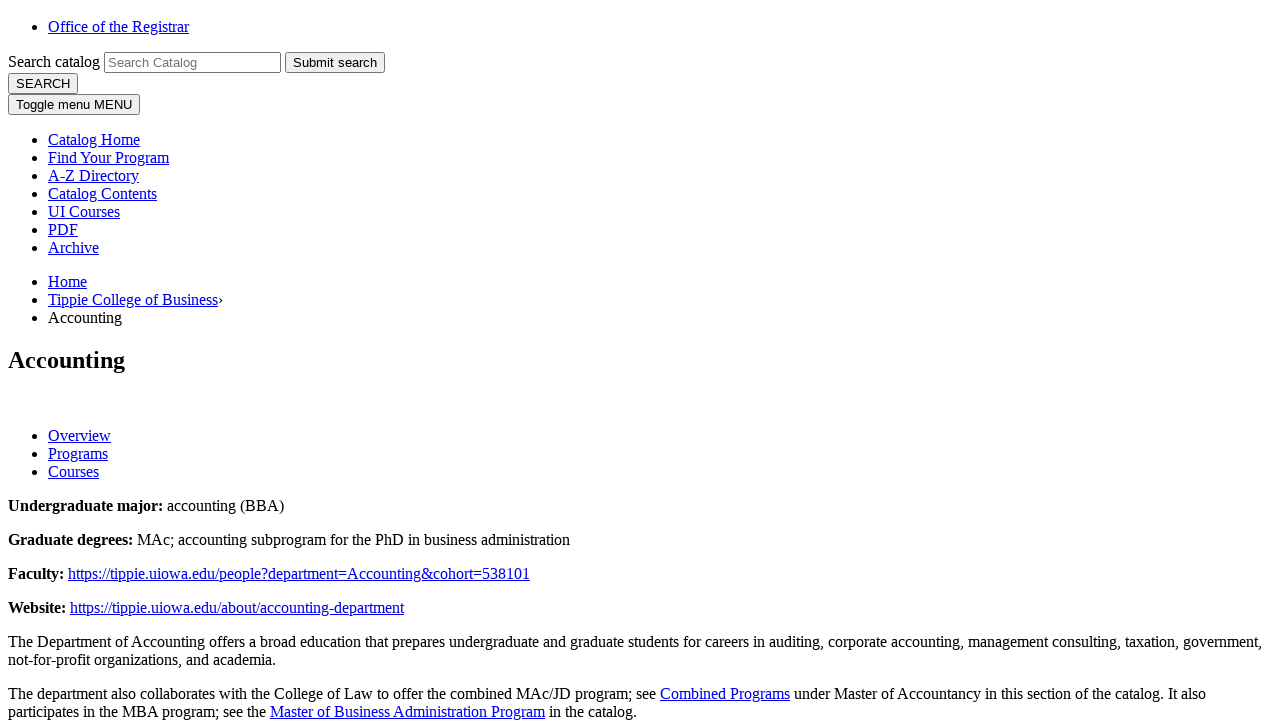

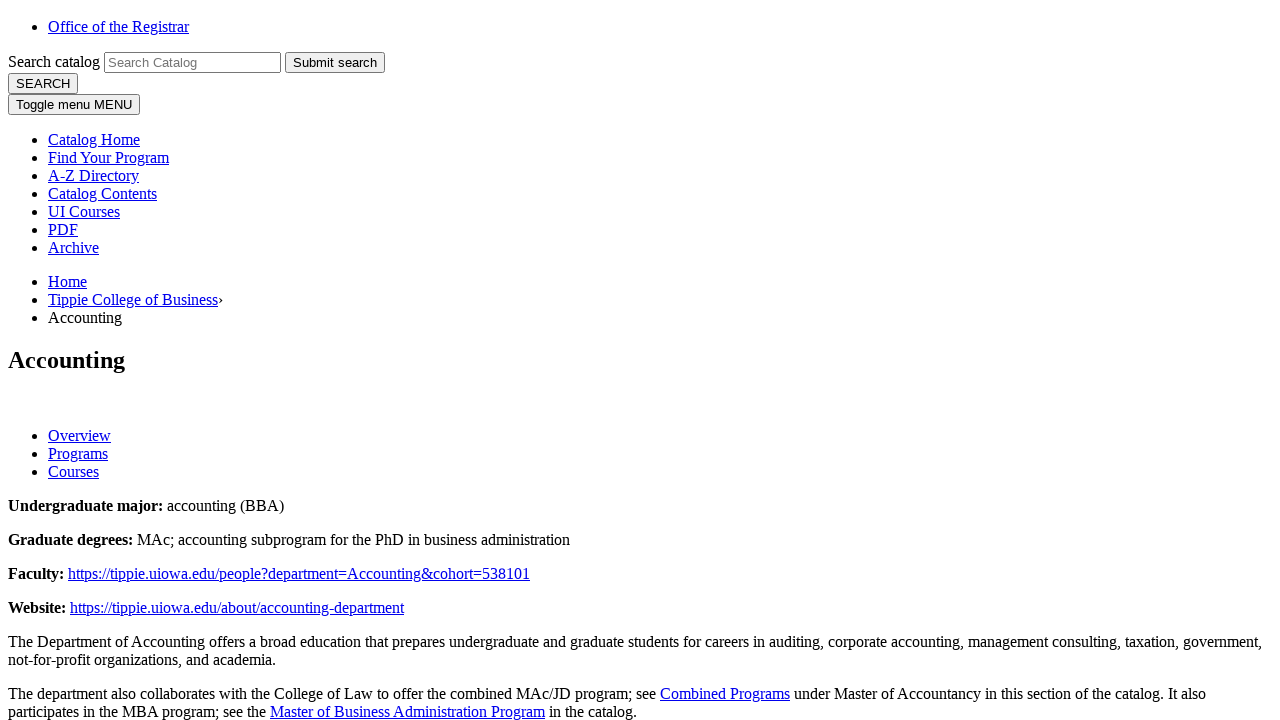